Tests text field input and double-click functionality by entering text in a field and double-clicking a copy button

Starting URL: https://testautomationpractice.blogspot.com/

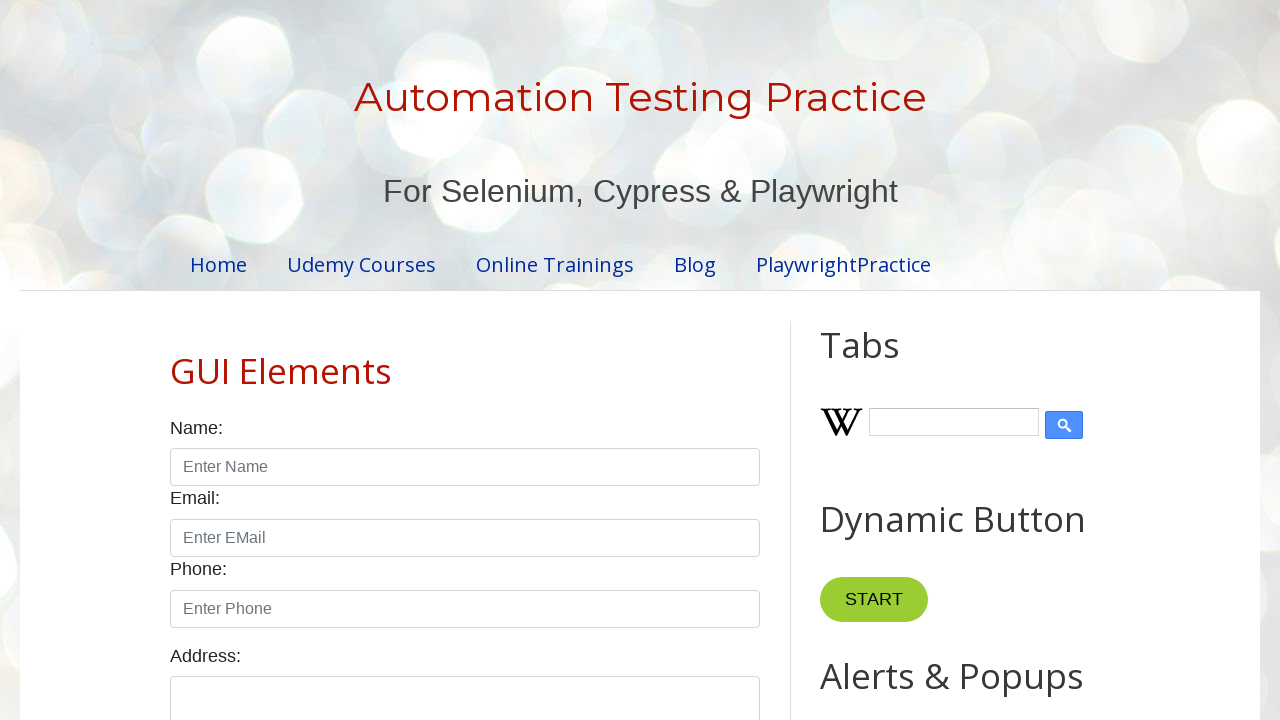

Cleared the first text field on xpath=//input[@id='field1']
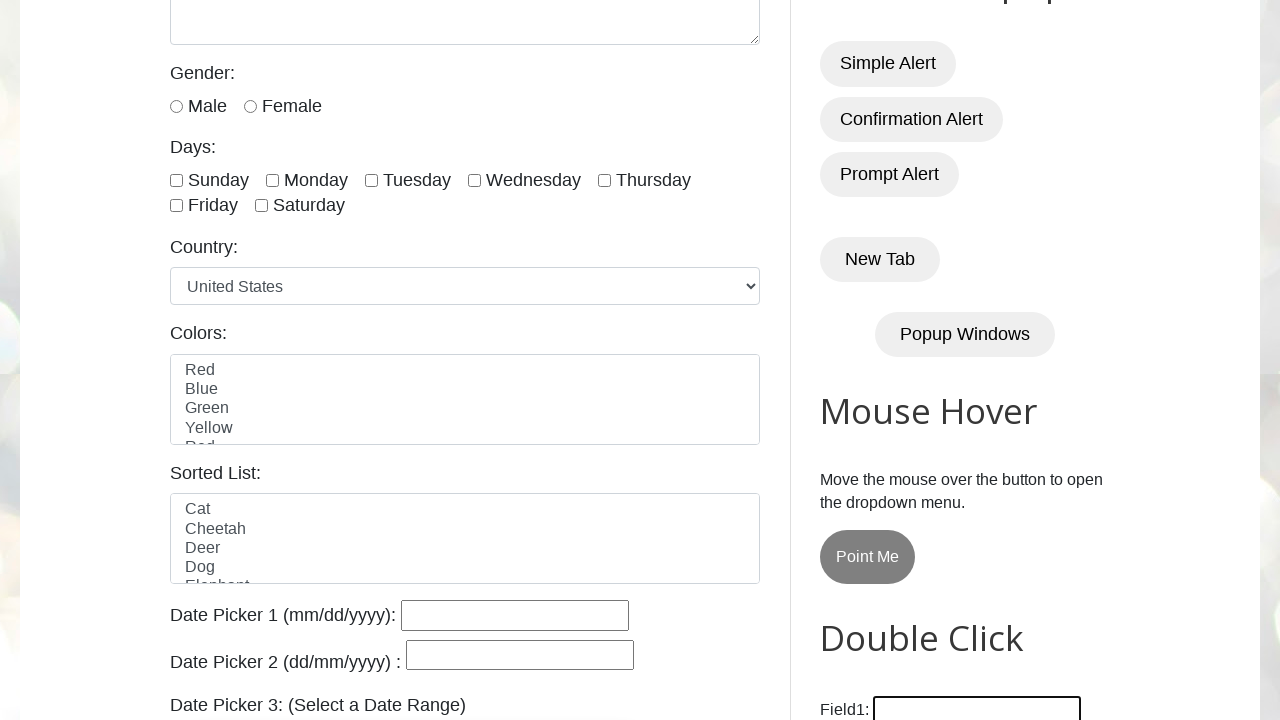

Filled text field with 'Hey Rupam.!' on xpath=//input[@id='field1']
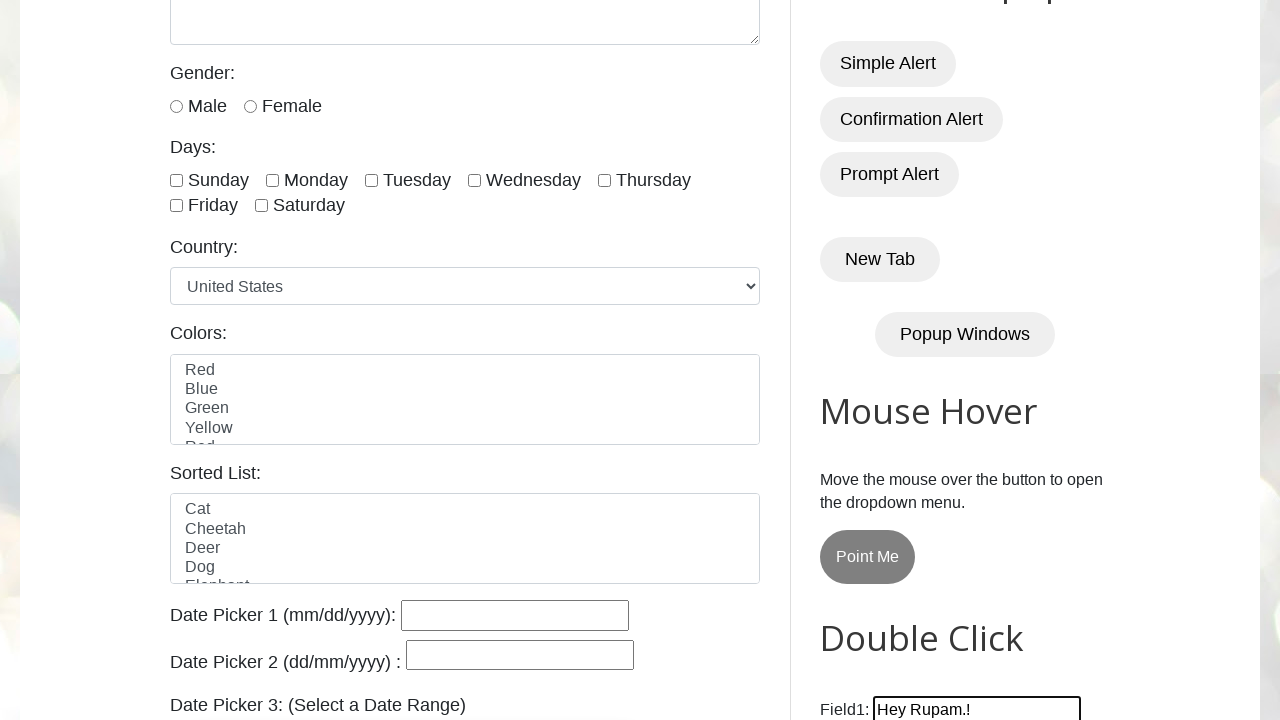

Double-clicked the Copy Text button at (885, 360) on xpath=//button[normalize-space()='Copy Text']
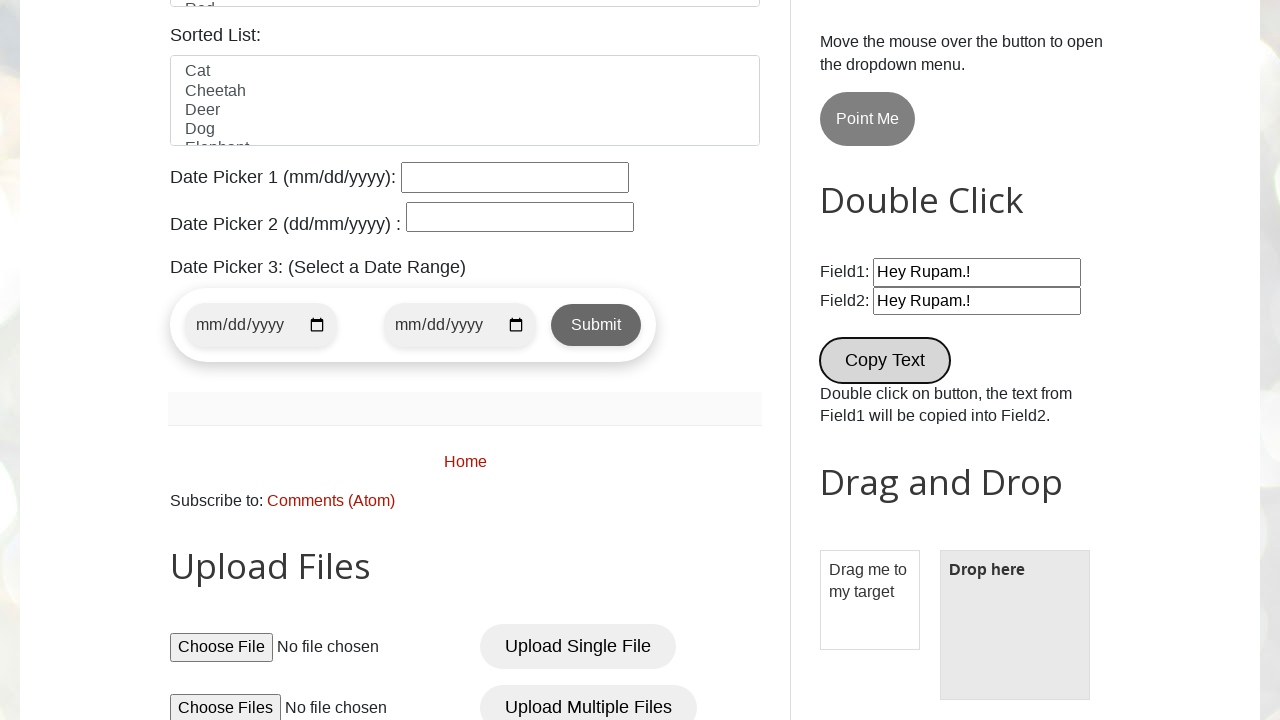

Waited 1000ms for the copy action to complete
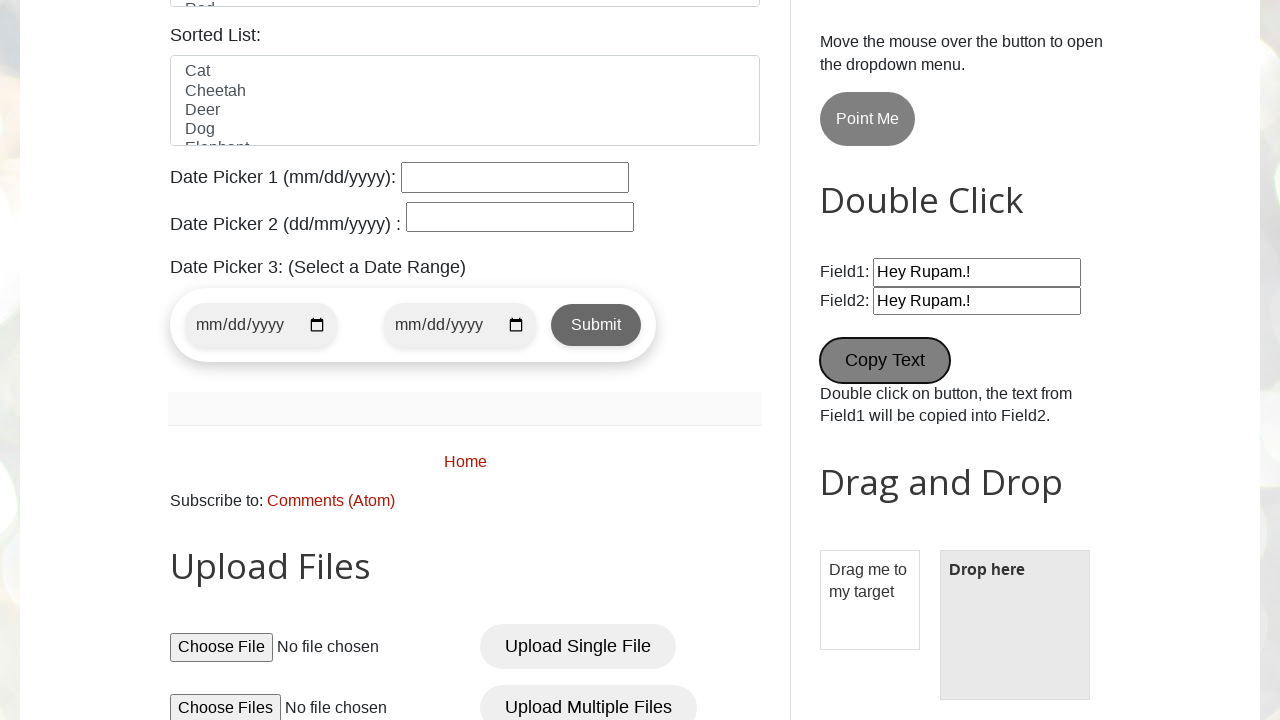

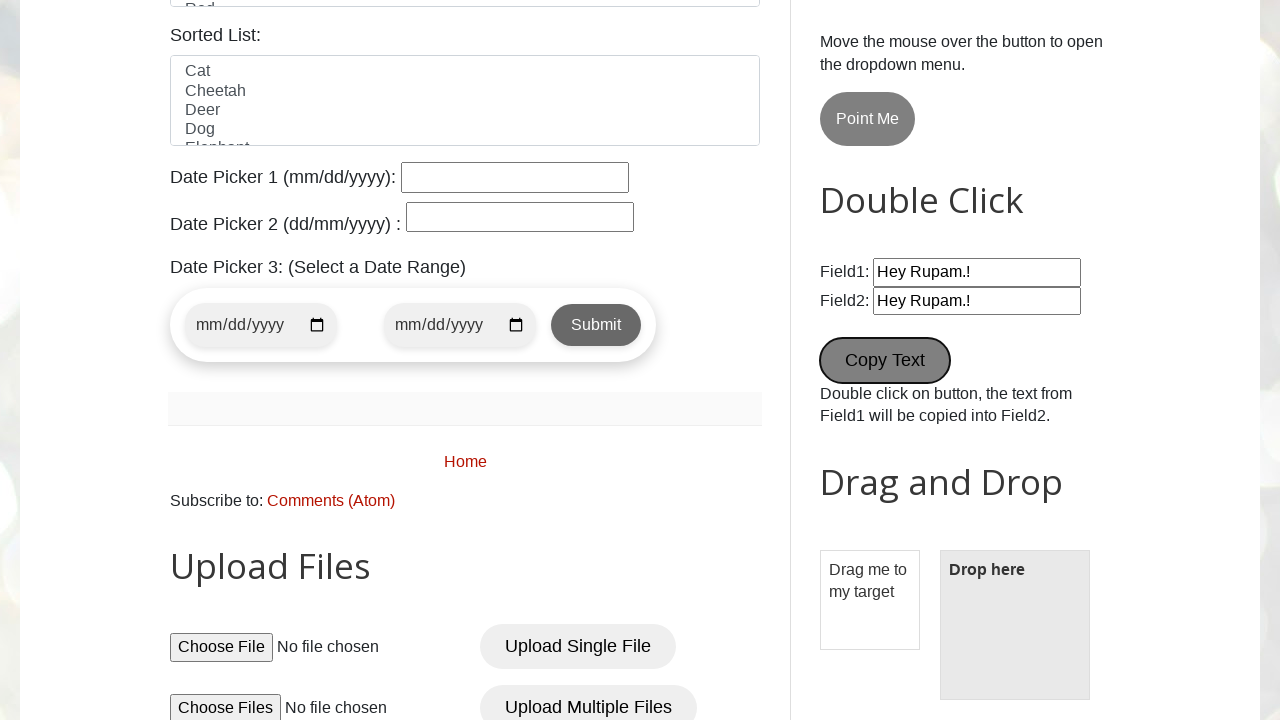